Navigates to the-internet.herokuapp.com, finds all links on the page, and clicks on the tenth link.

Starting URL: https://the-internet.herokuapp.com/

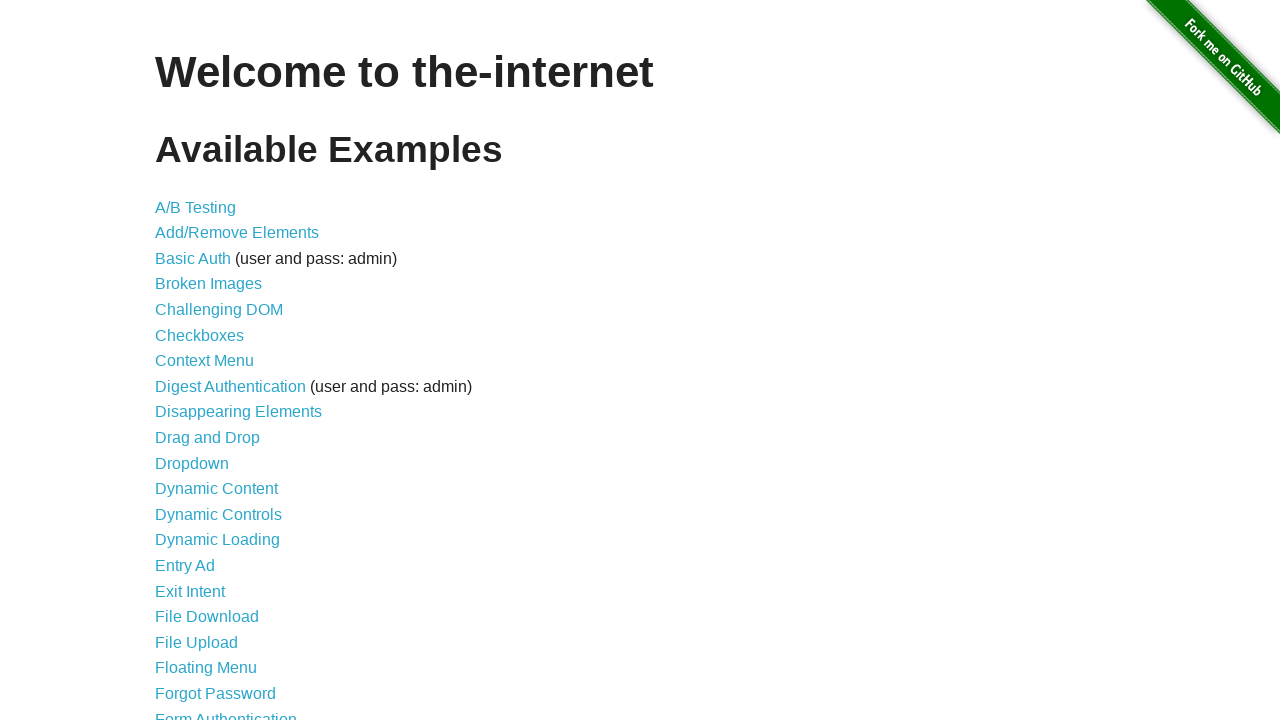

Navigated to the-internet.herokuapp.com
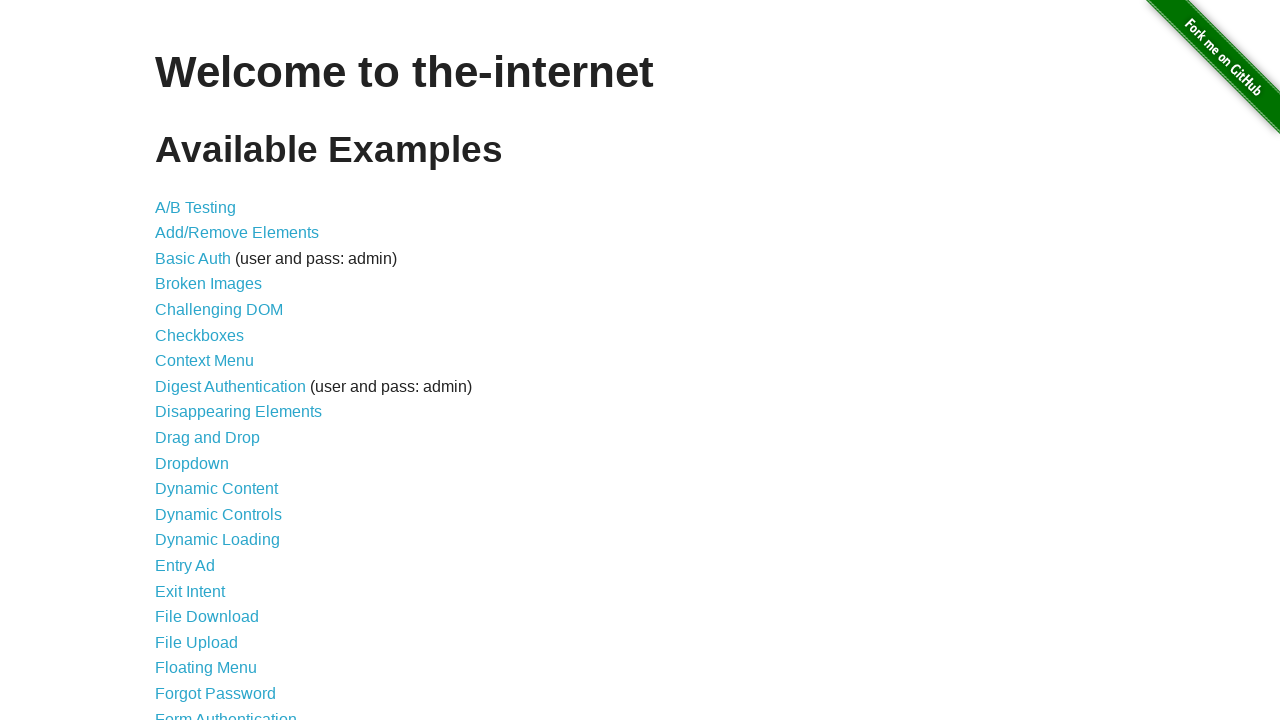

Retrieved all links on the page
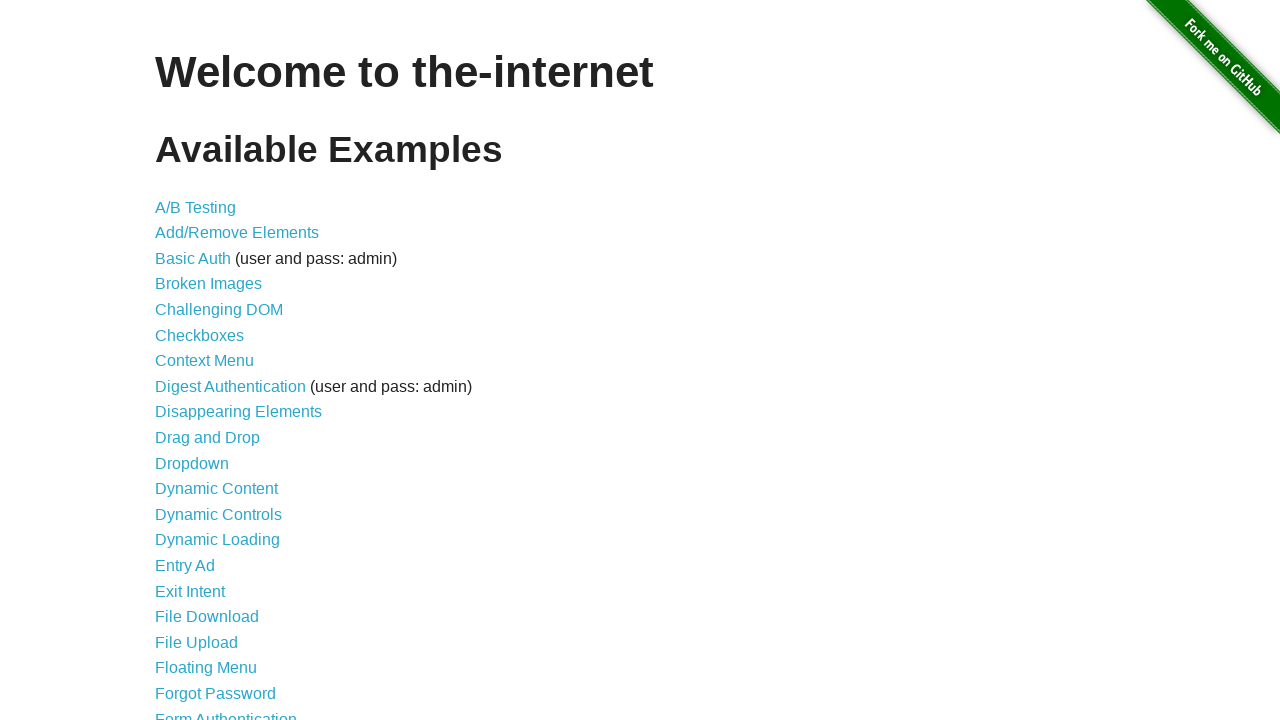

Clicked on the tenth link at (238, 412) on a >> nth=9
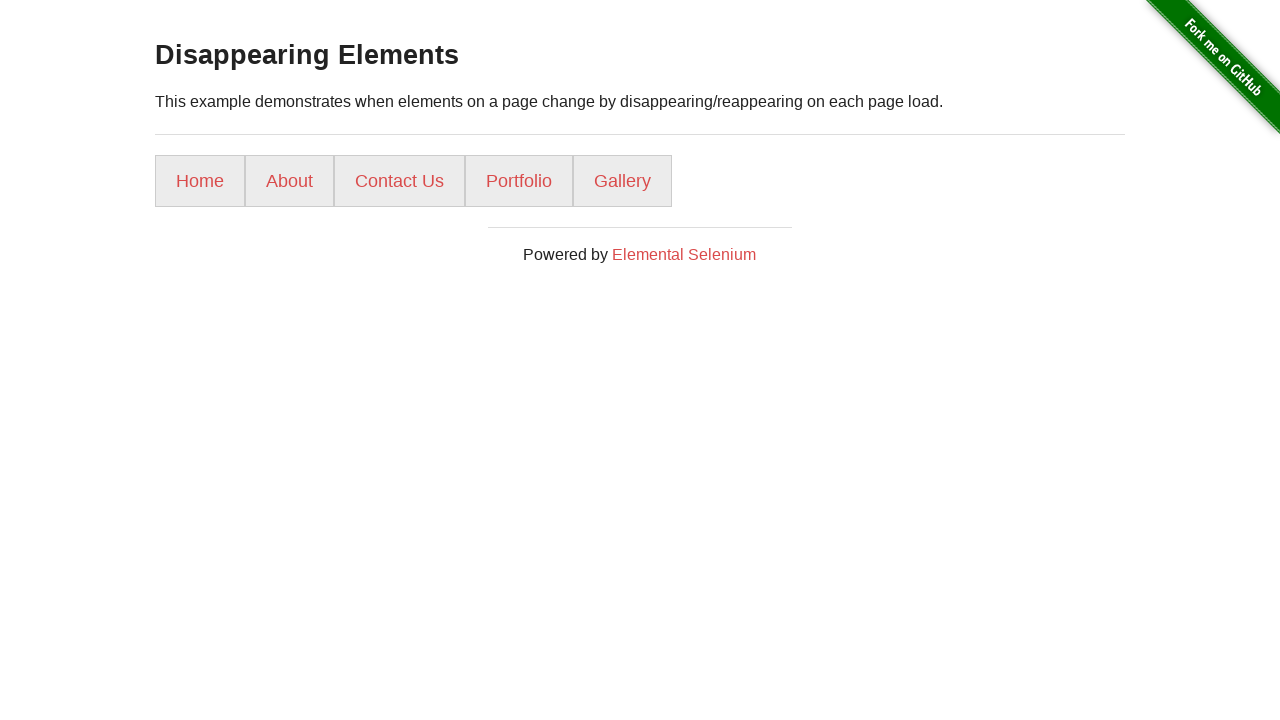

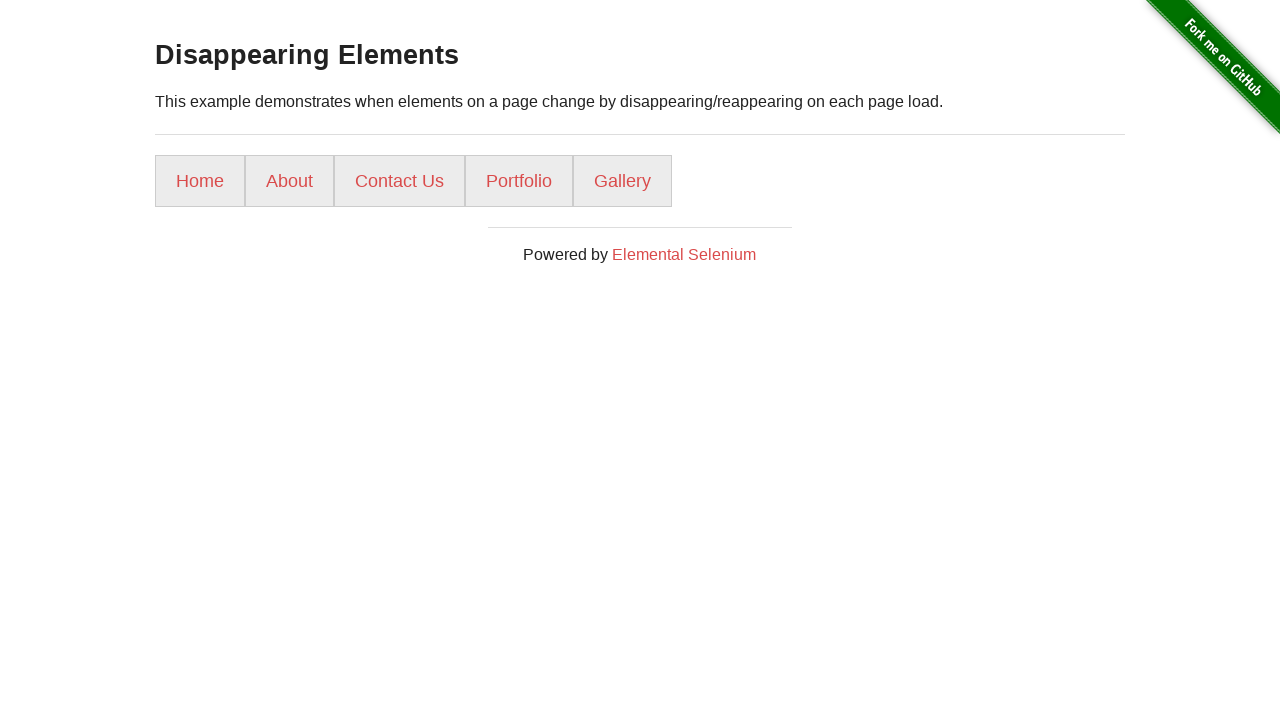